Navigates to W3Schools website and performs scrolling actions - scrolls to the bottom of the page and then back to the top

Starting URL: https://www.w3schools.com/

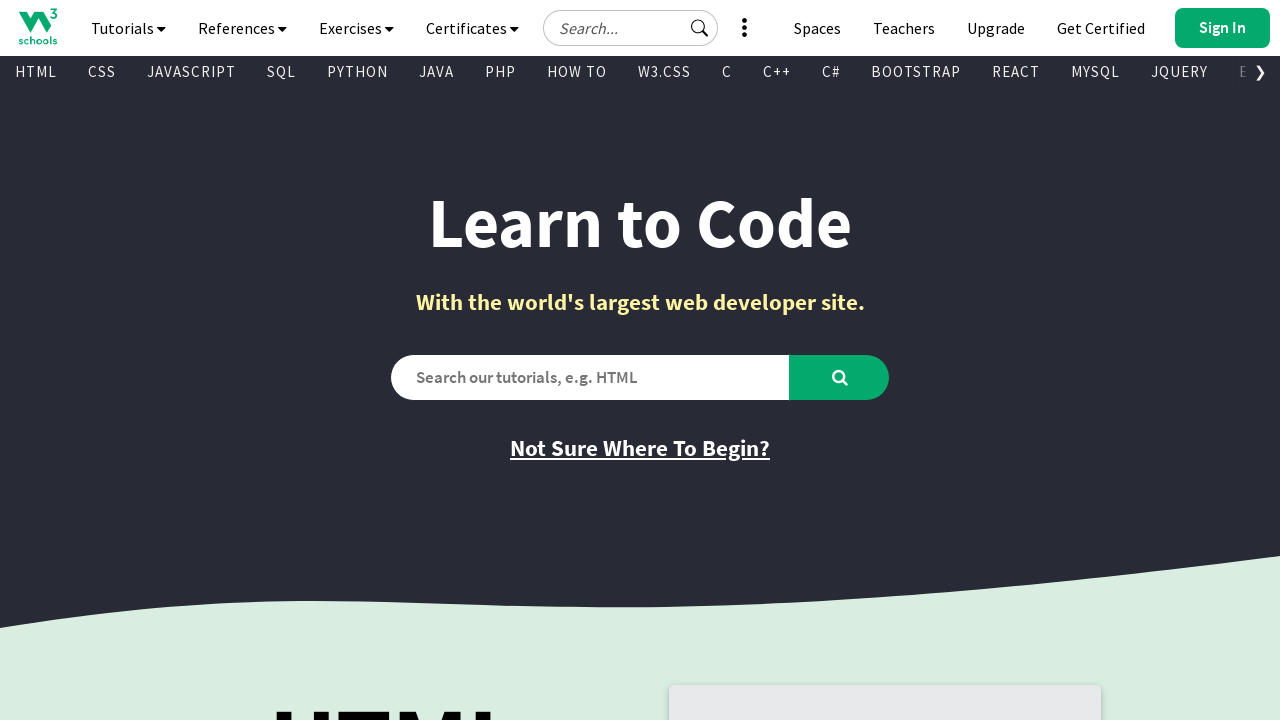

Navigated to W3Schools website
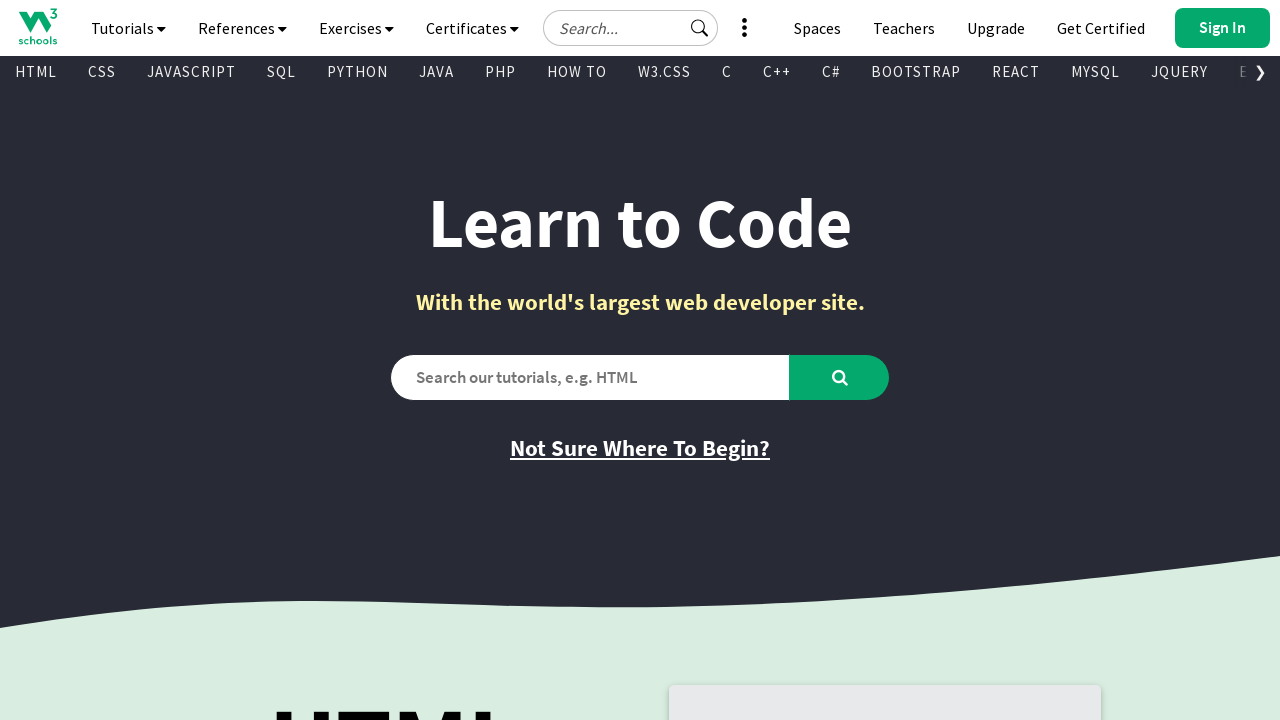

Scrolled to bottom of page
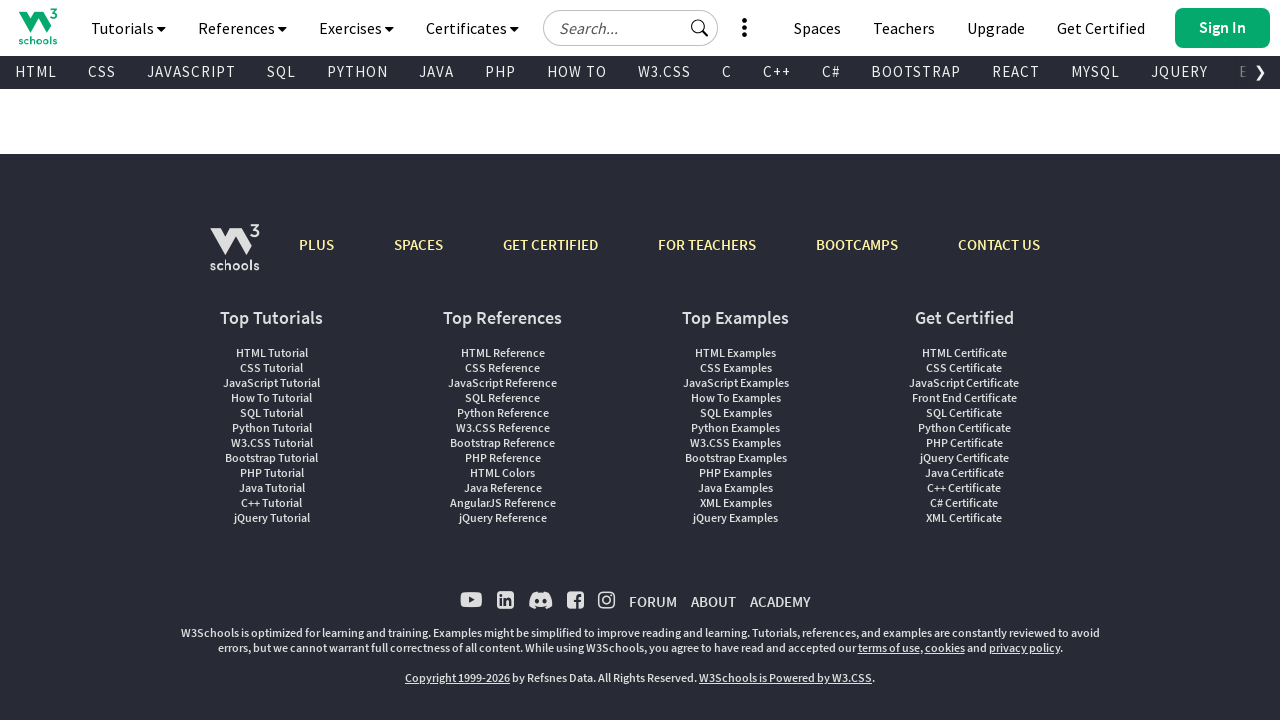

Waited 3 seconds for scroll effect
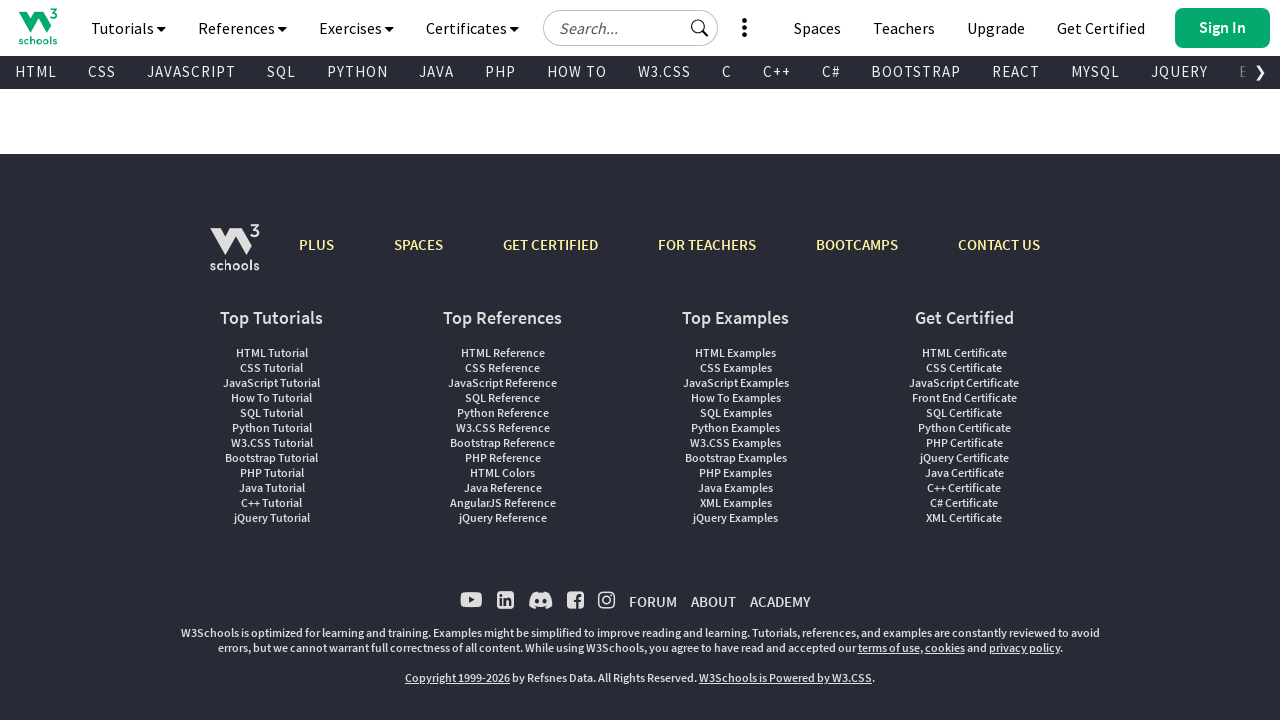

Scrolled back to top of page
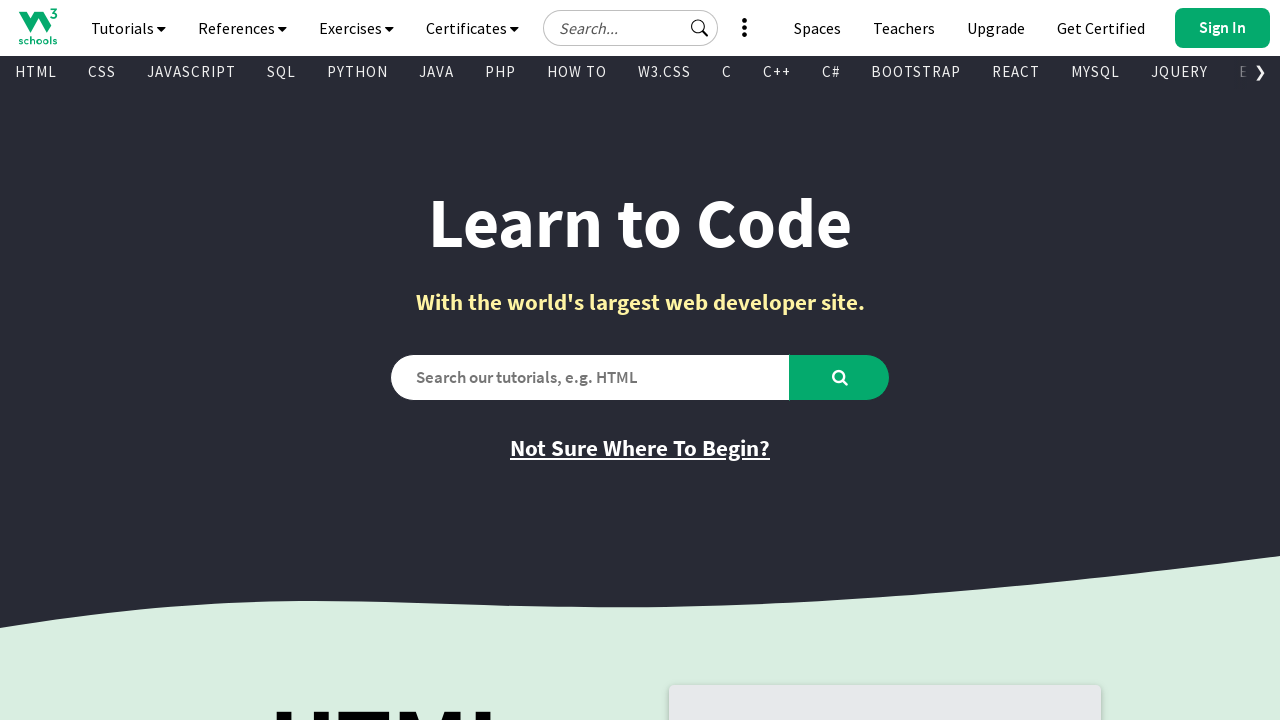

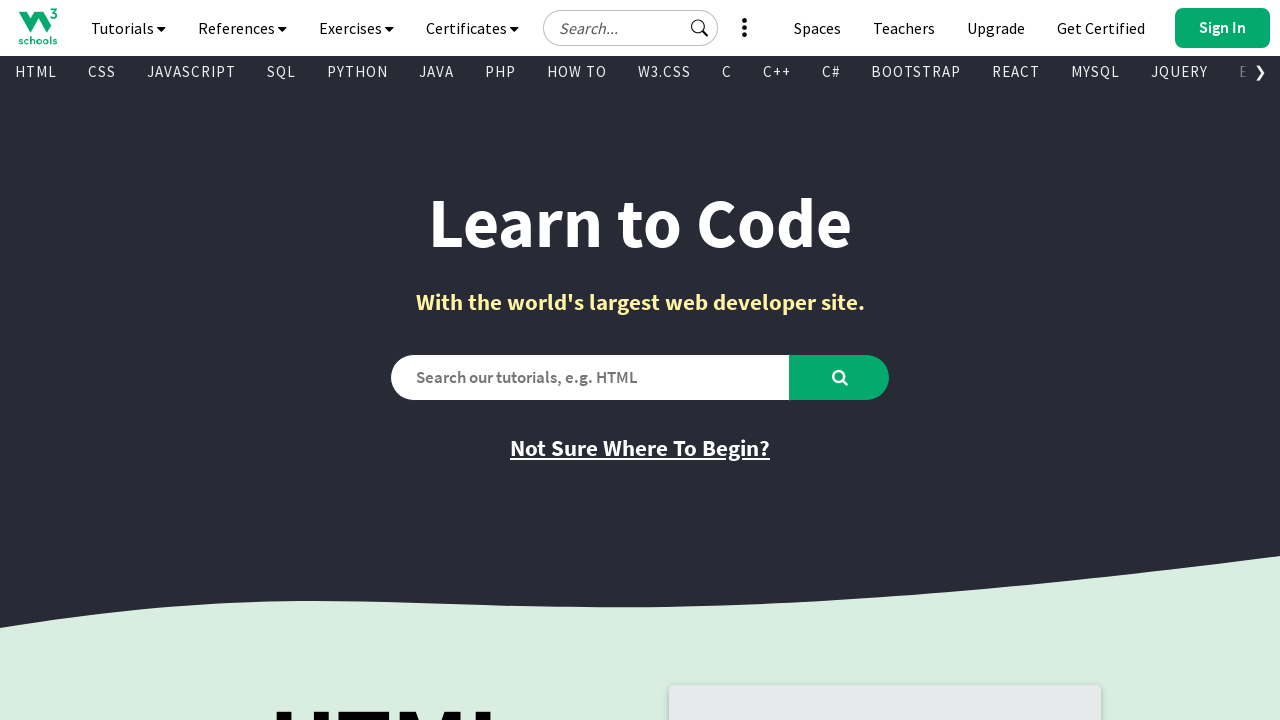